Tests that entering a valid number (64) with a perfect square root displays the correct result in an alert and shows no error

Starting URL: https://kristinek.github.io/site/tasks/enter_a_number

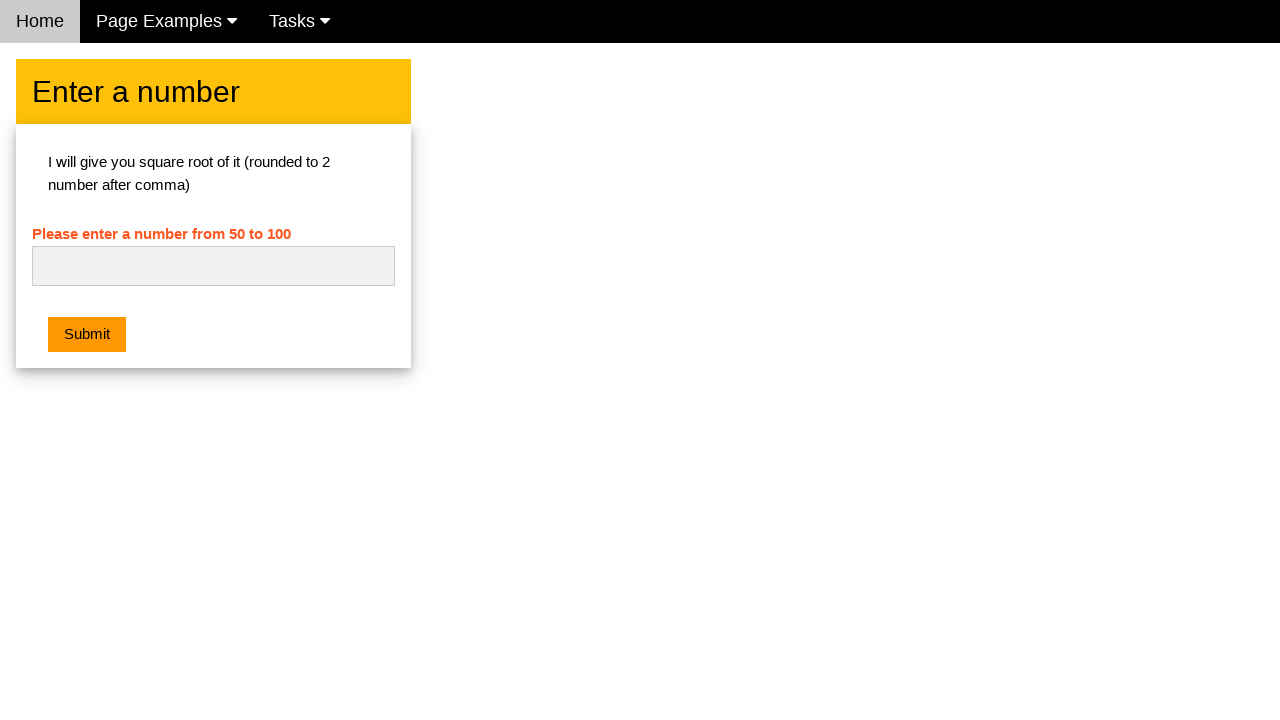

Filled number input field with '64' on #numb
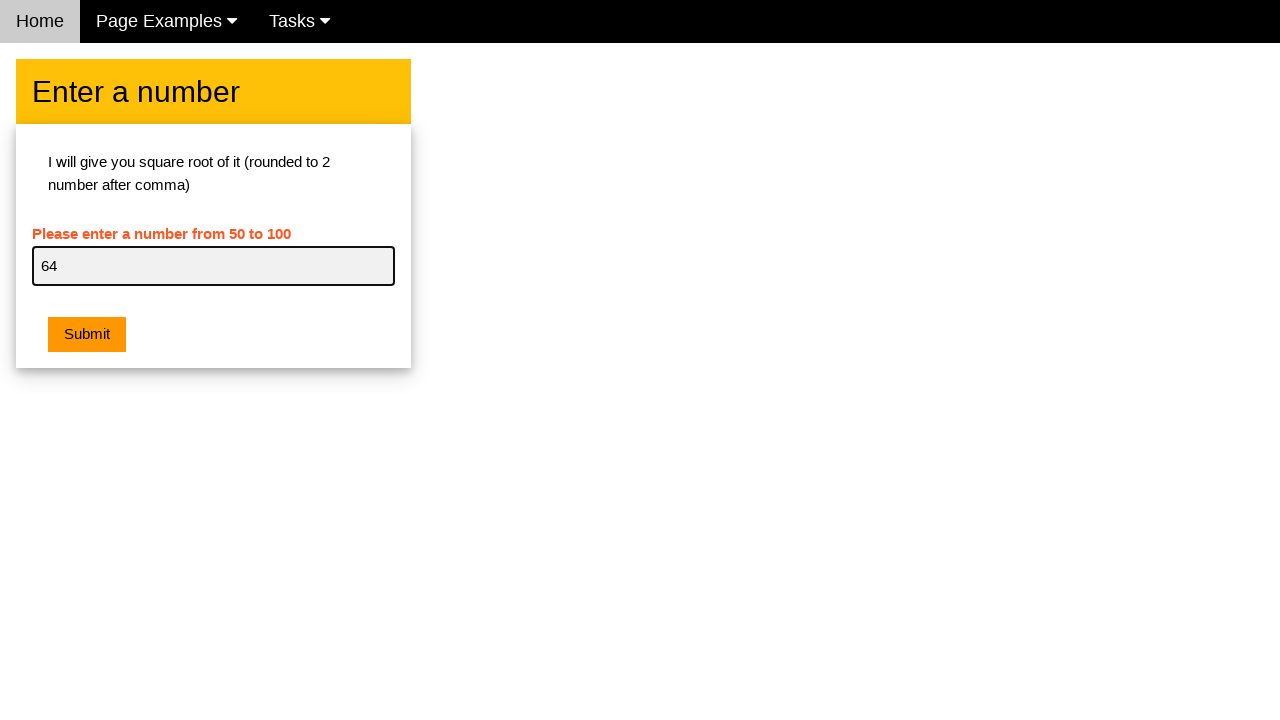

Clicked the submit button at (87, 335) on .w3-btn
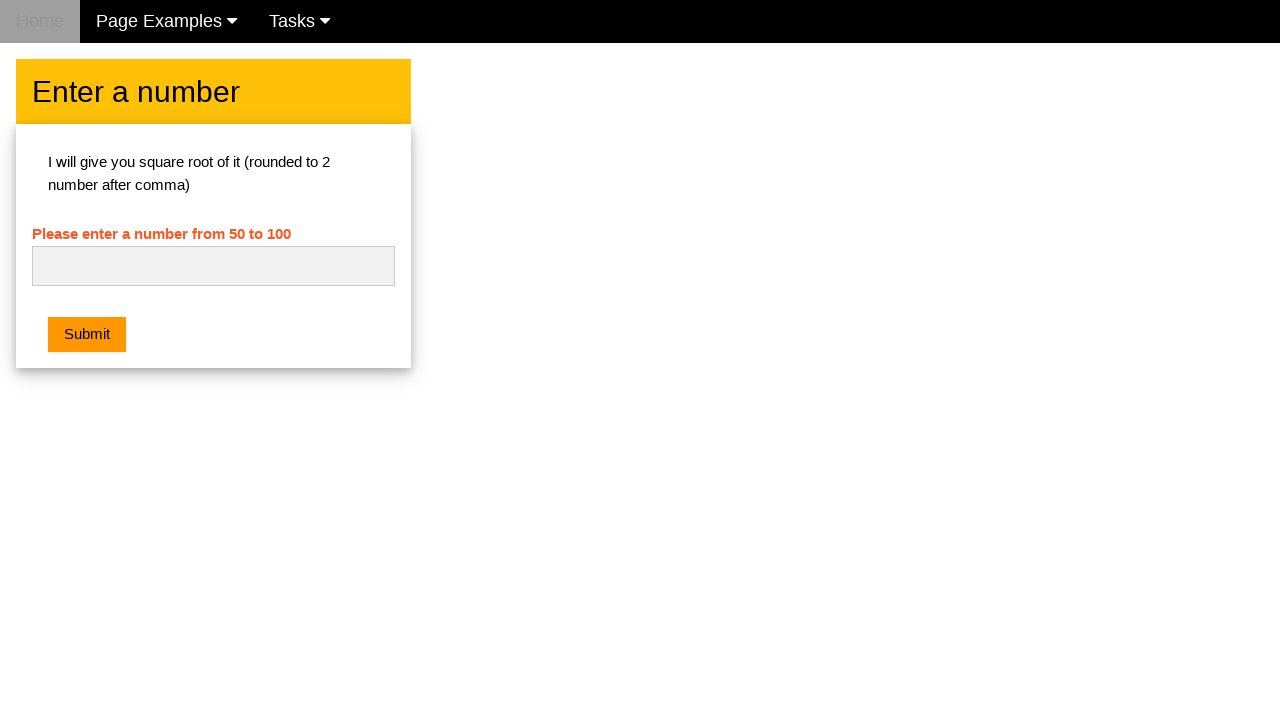

Set up generic dialog handler
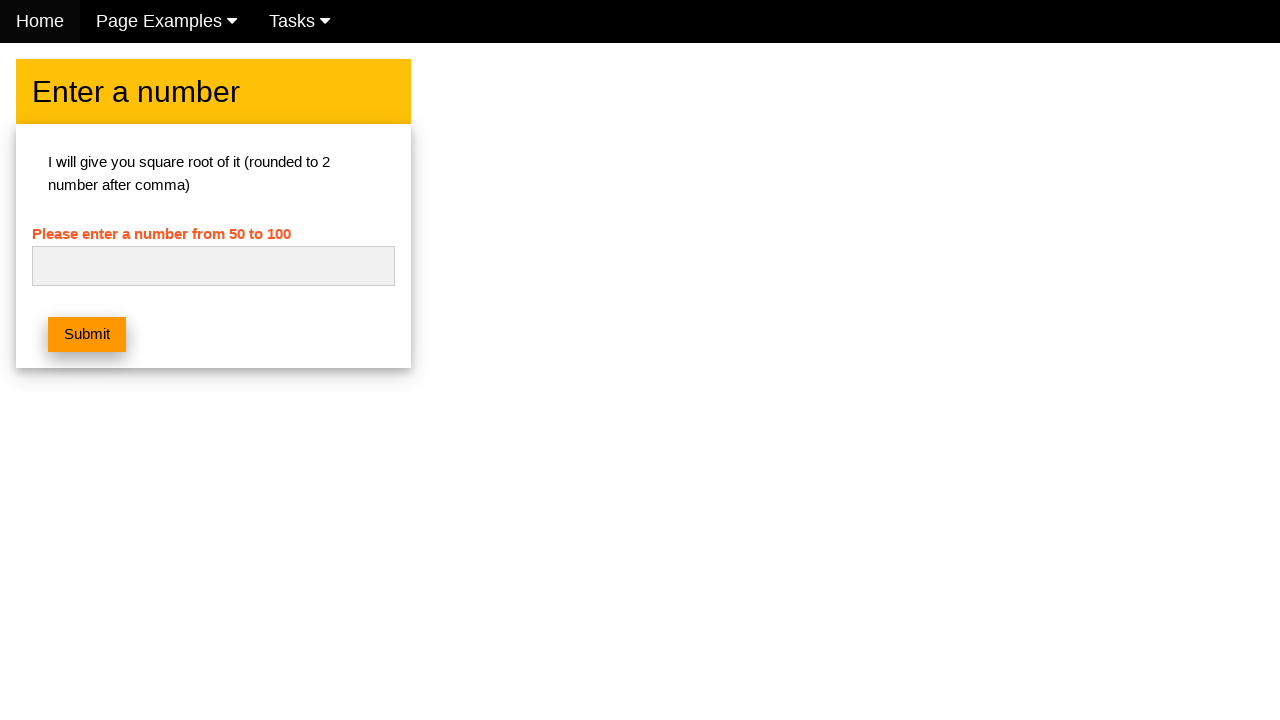

Dialog appeared with correct message: 'Square root of 64 is 8.00'
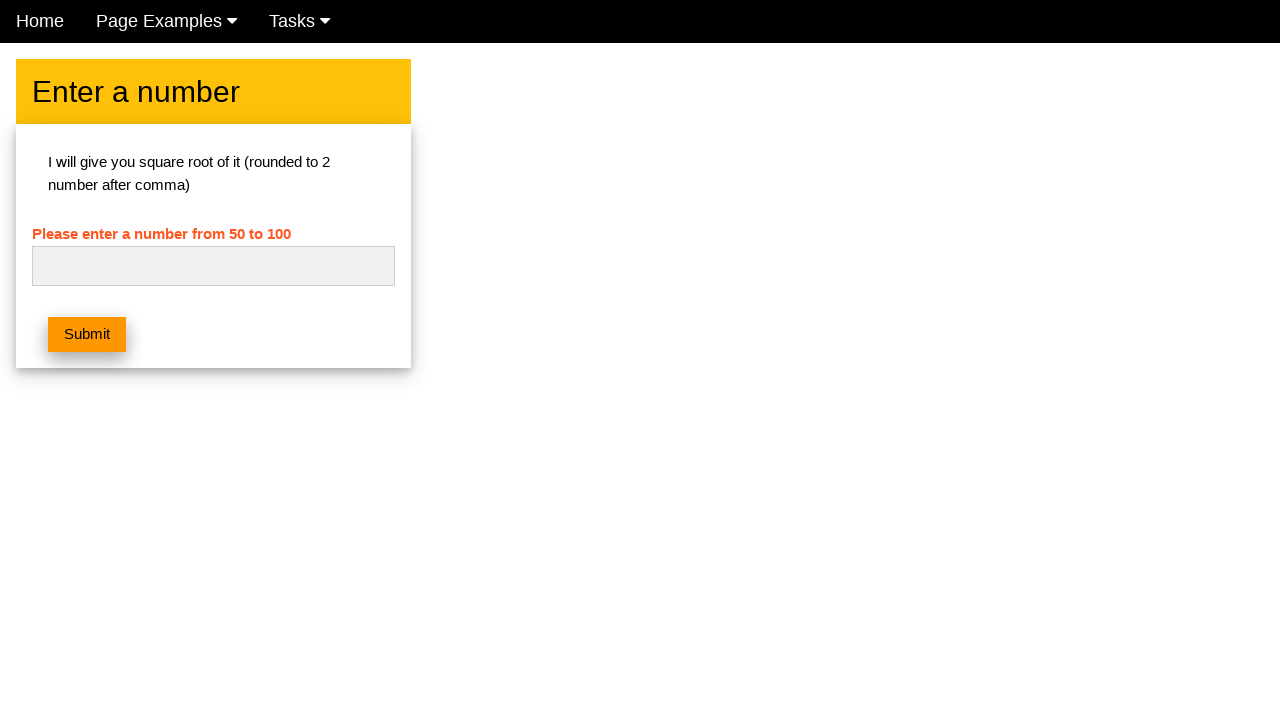

Retrieved error message text content
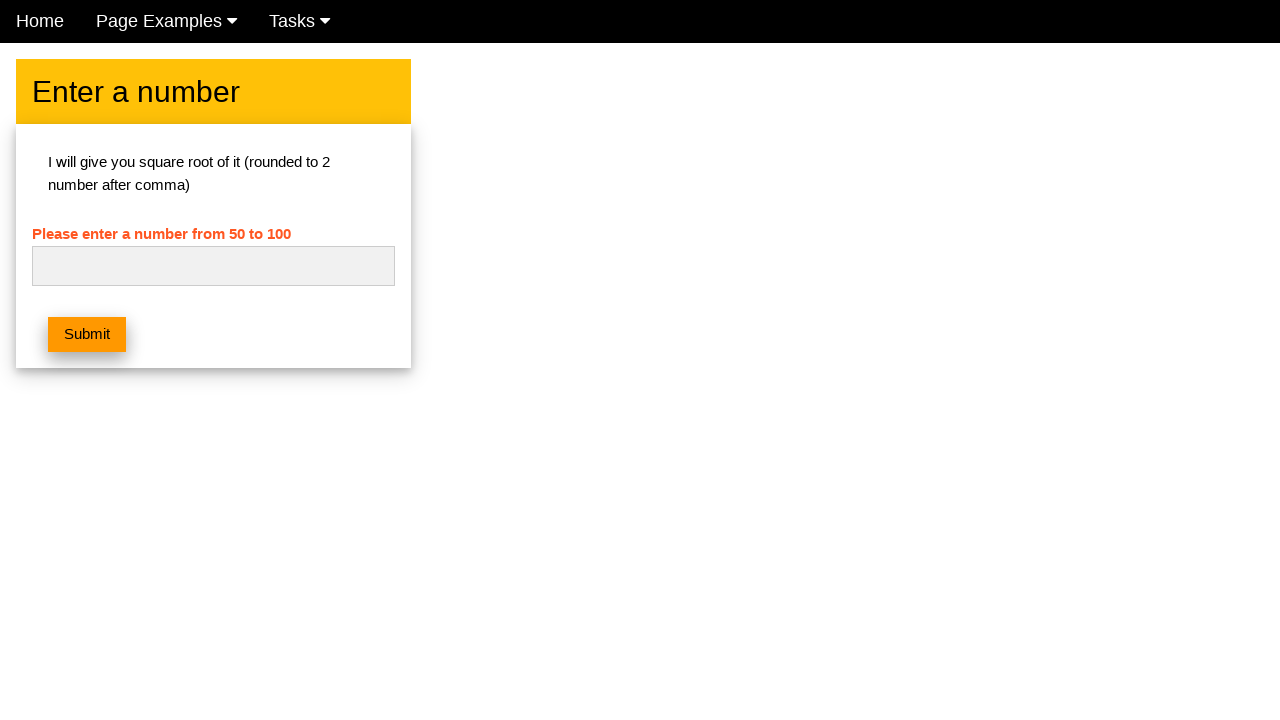

Verified that no error message is displayed
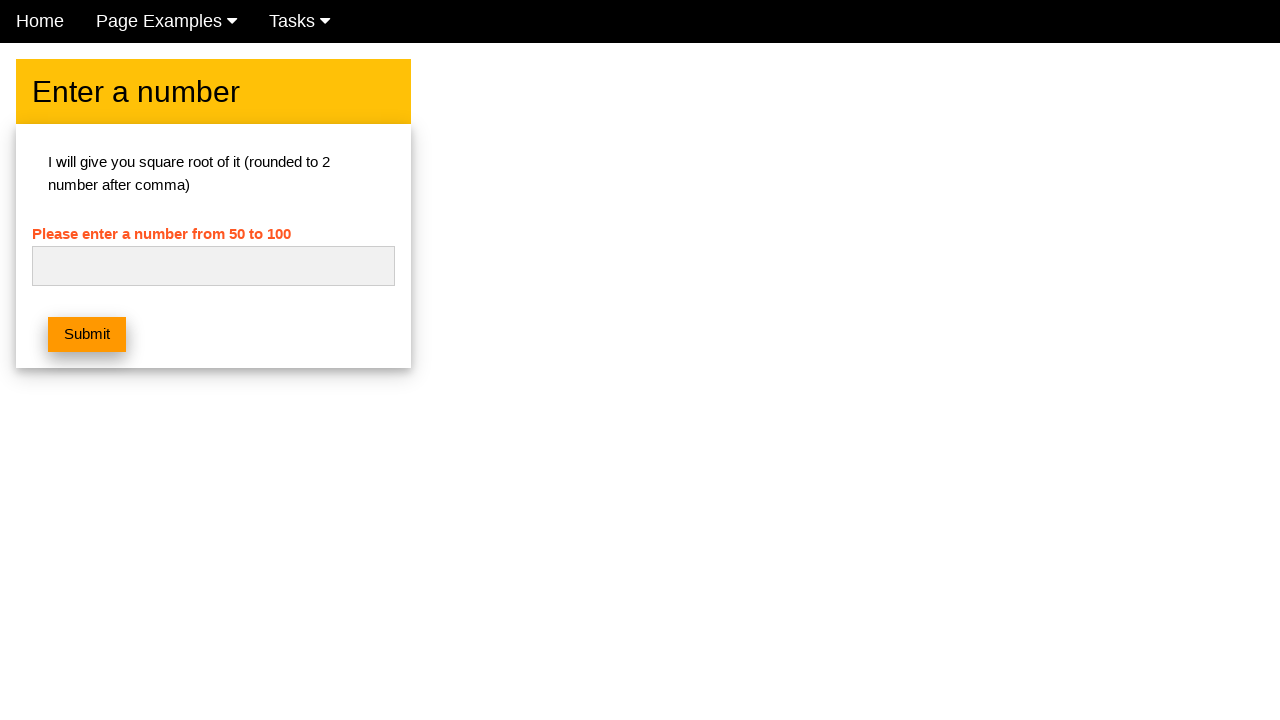

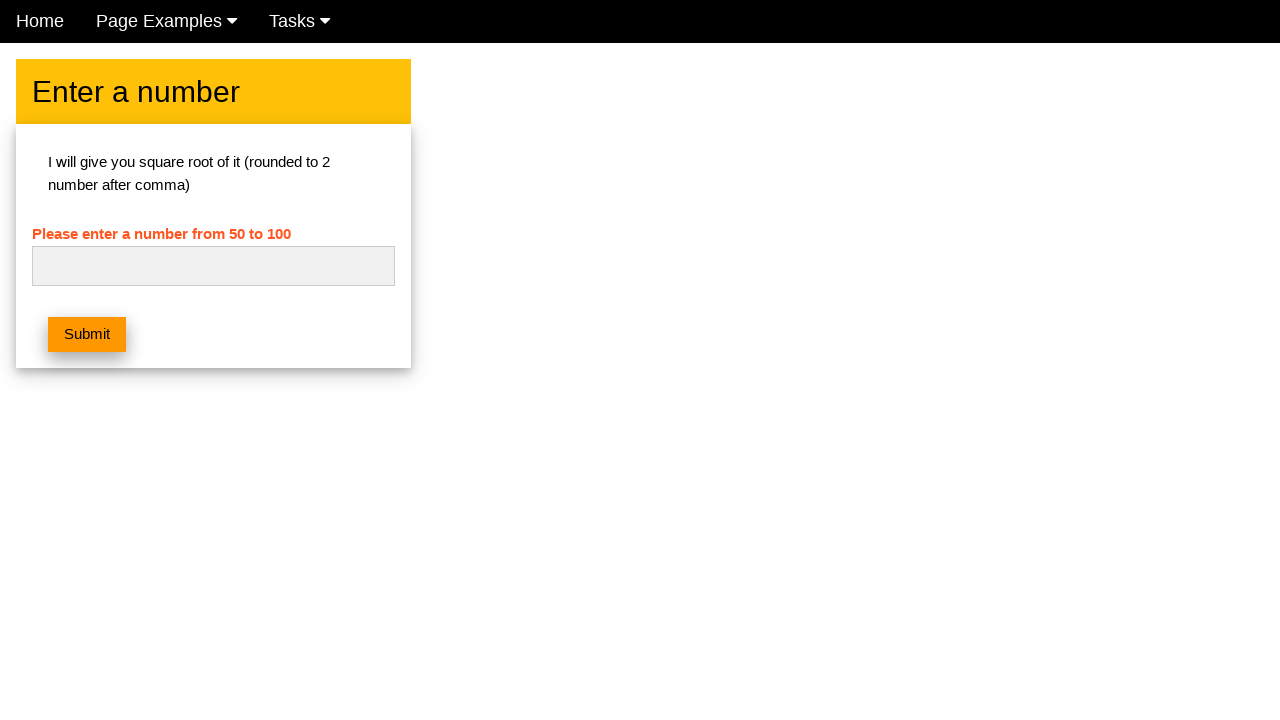